Tests the forgot password functionality by clicking the forgot password link and filling in the email, new password, and confirm password fields before submitting the form.

Starting URL: https://rahulshettyacademy.com/client

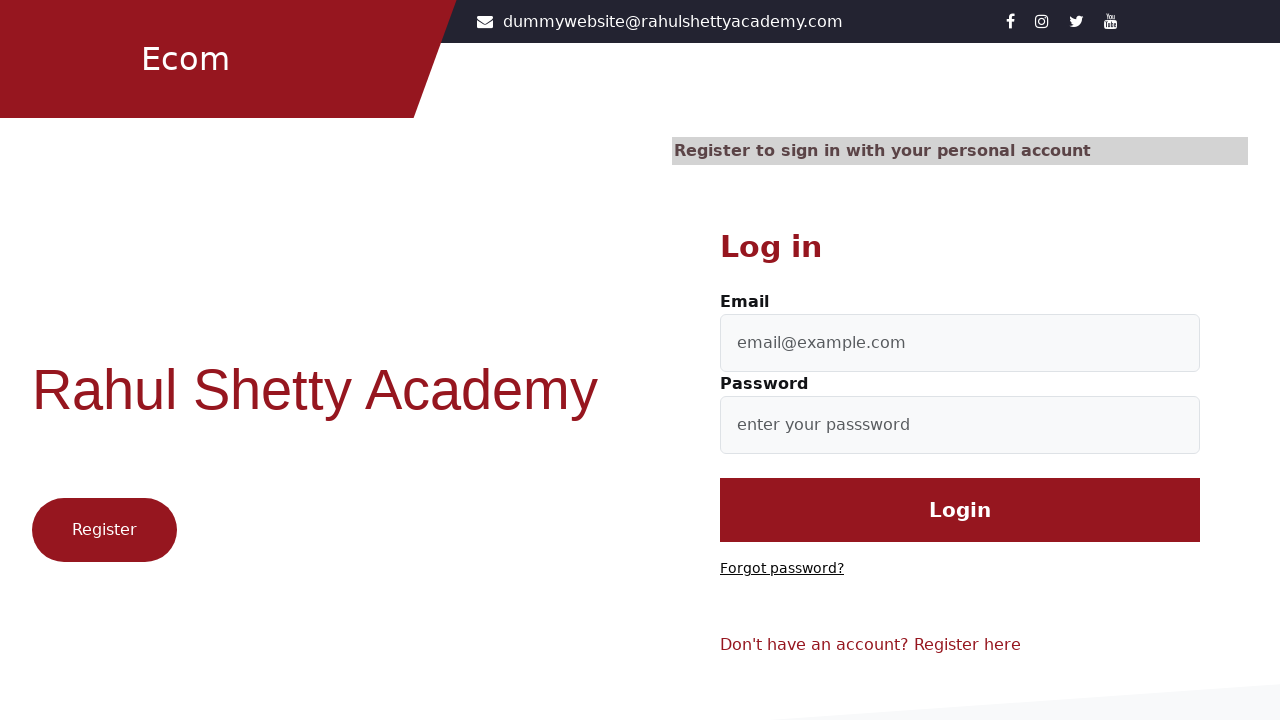

Clicked 'Forgot password?' link at (782, 569) on text=Forgot password?
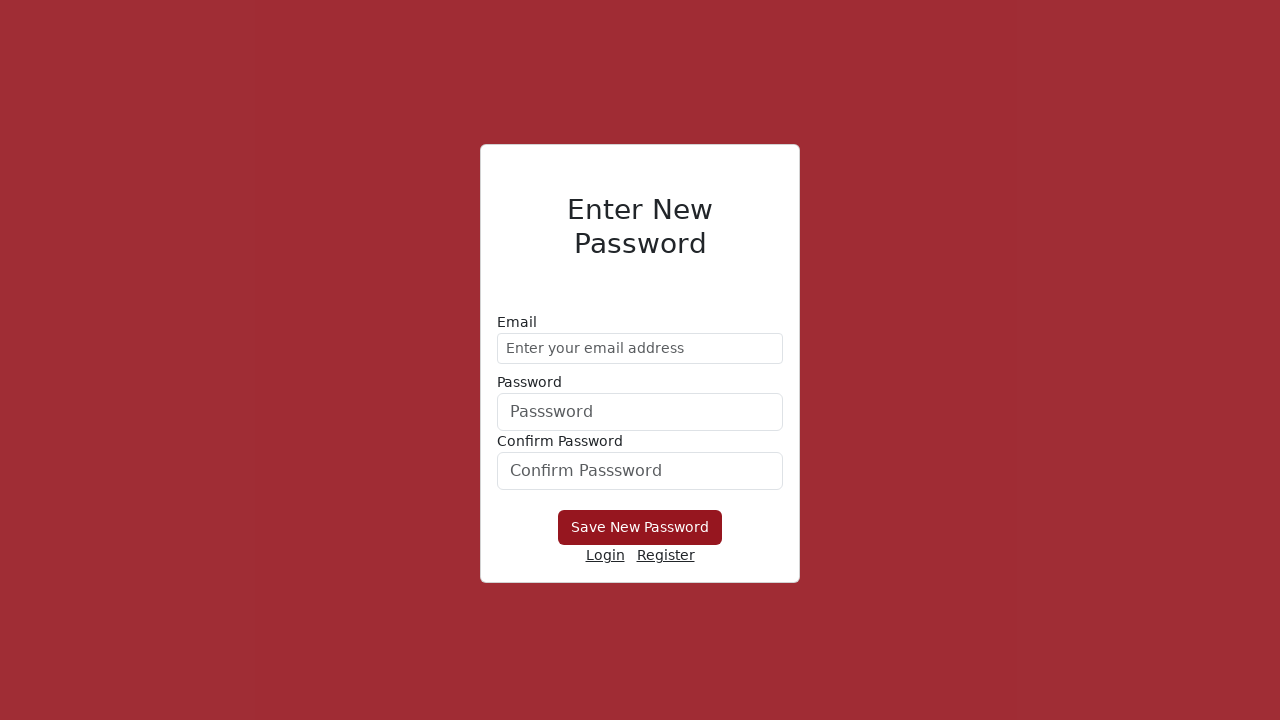

Filled email field with 'demo@gmail.com' on form div:nth-child(1) input
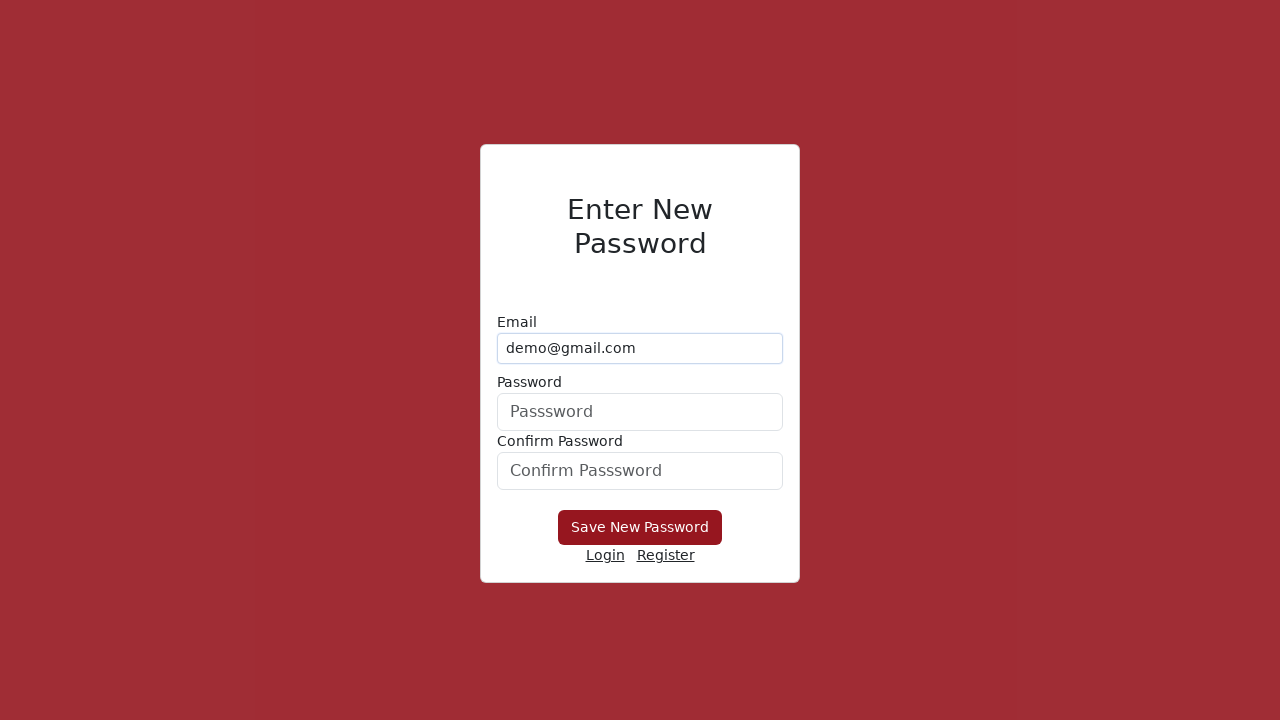

Filled new password field with 'Hello@1234' on form div:nth-child(2) input
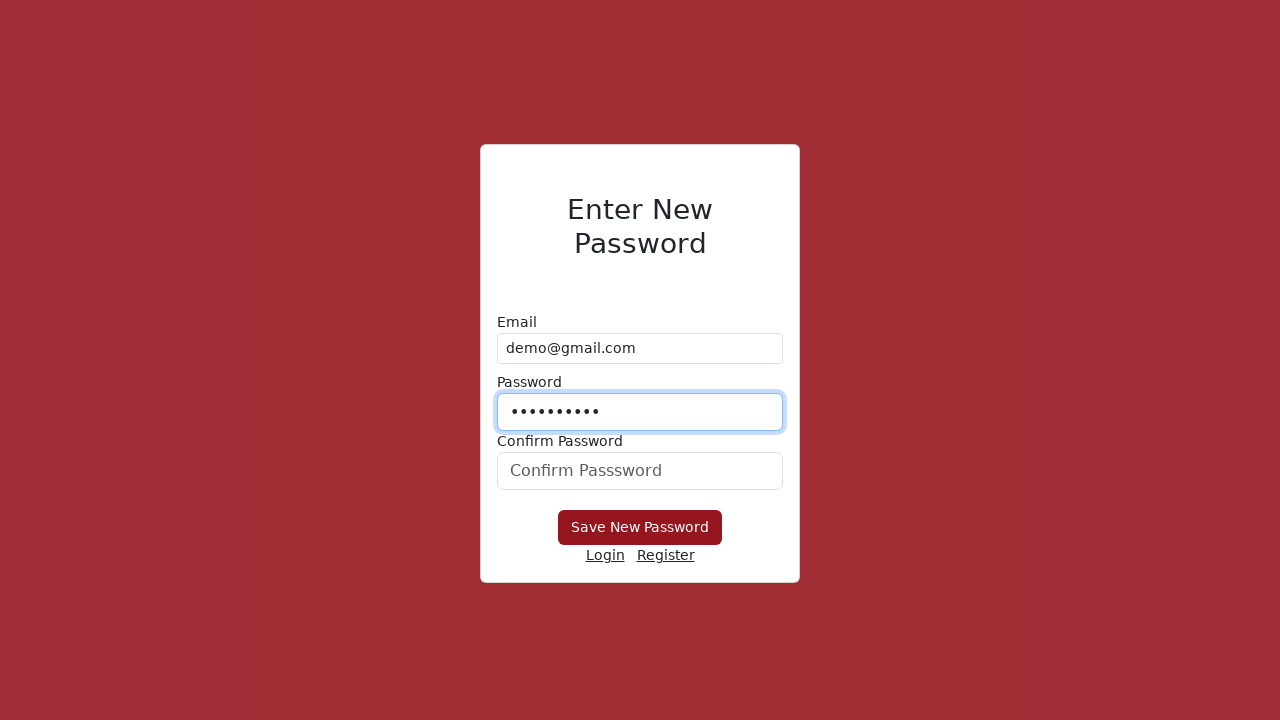

Filled confirm password field with 'Hello@1234' on #confirmPassword
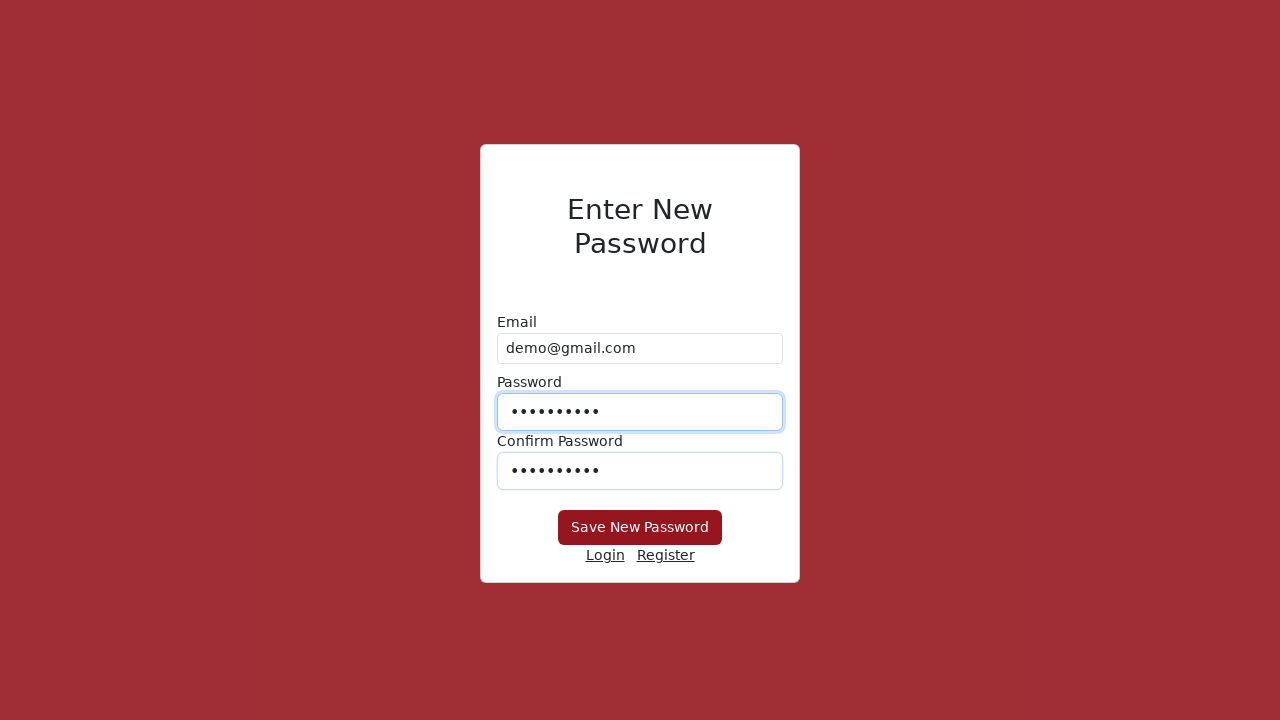

Clicked 'Save New Password' button to submit forgot password form at (640, 528) on button:has-text('Save New Password')
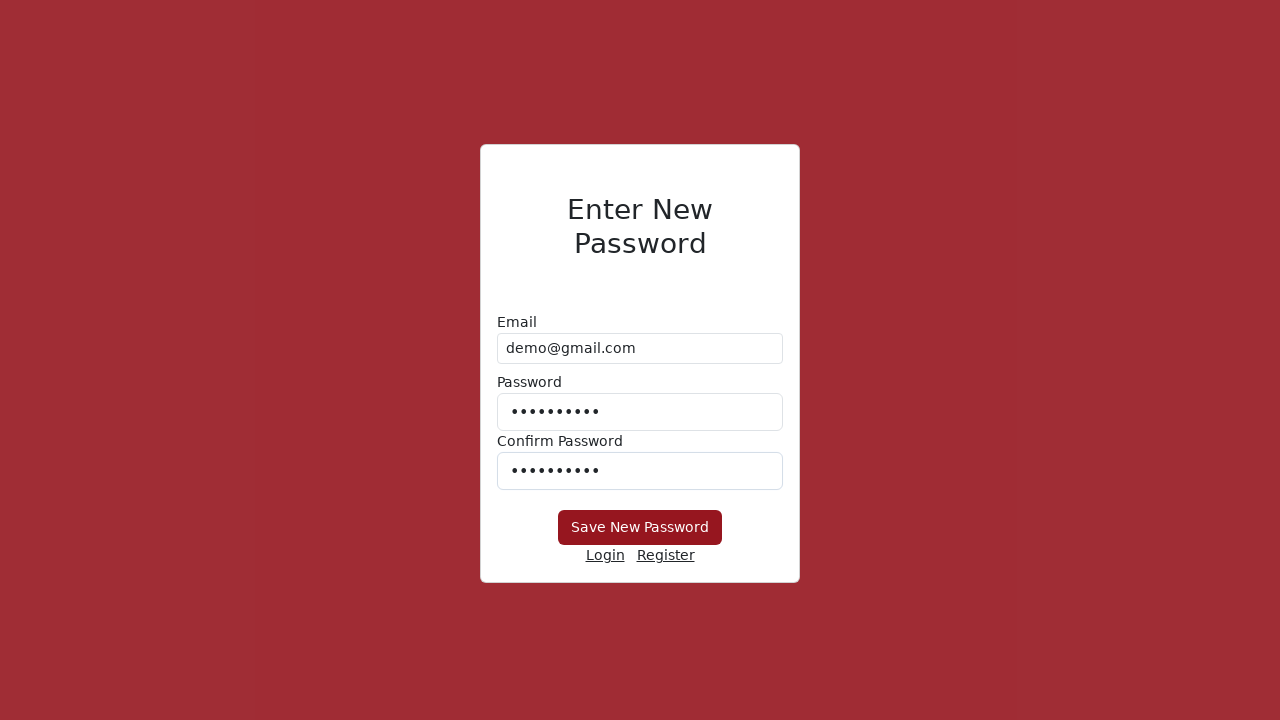

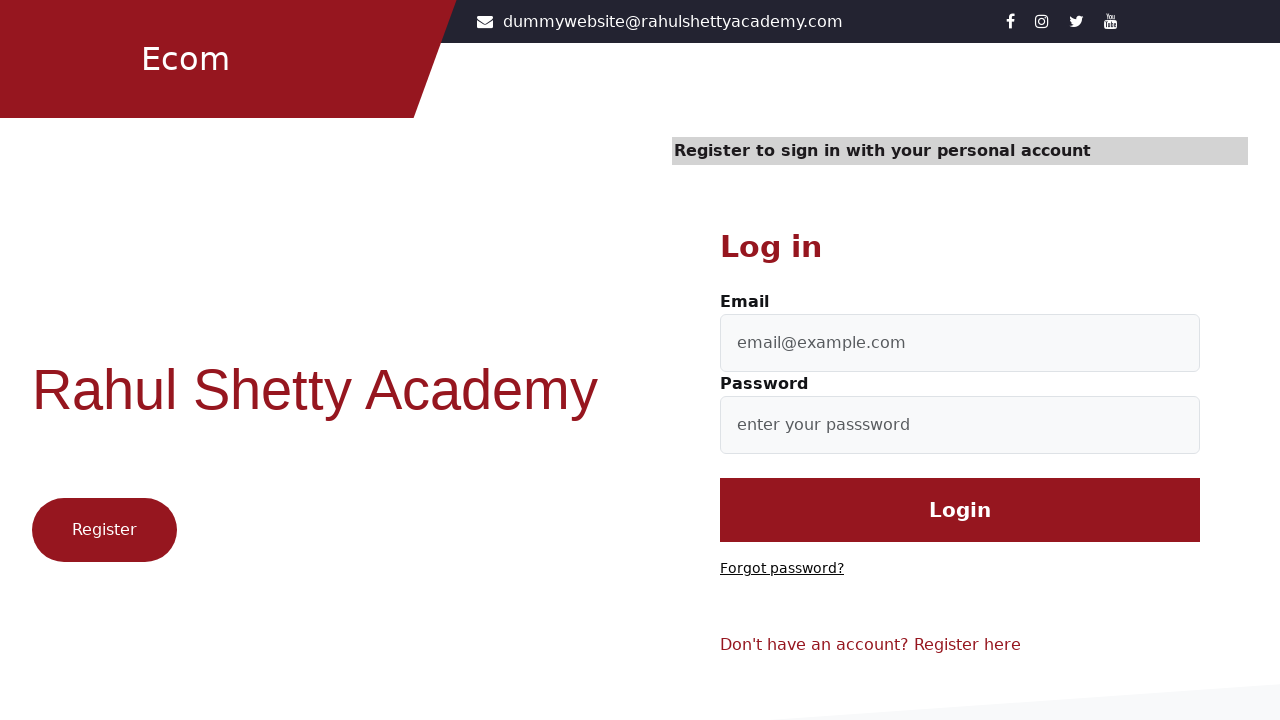